Searches for a book and clicks on the search result to navigate to the book's page

Starting URL: http://www.packtpub.com

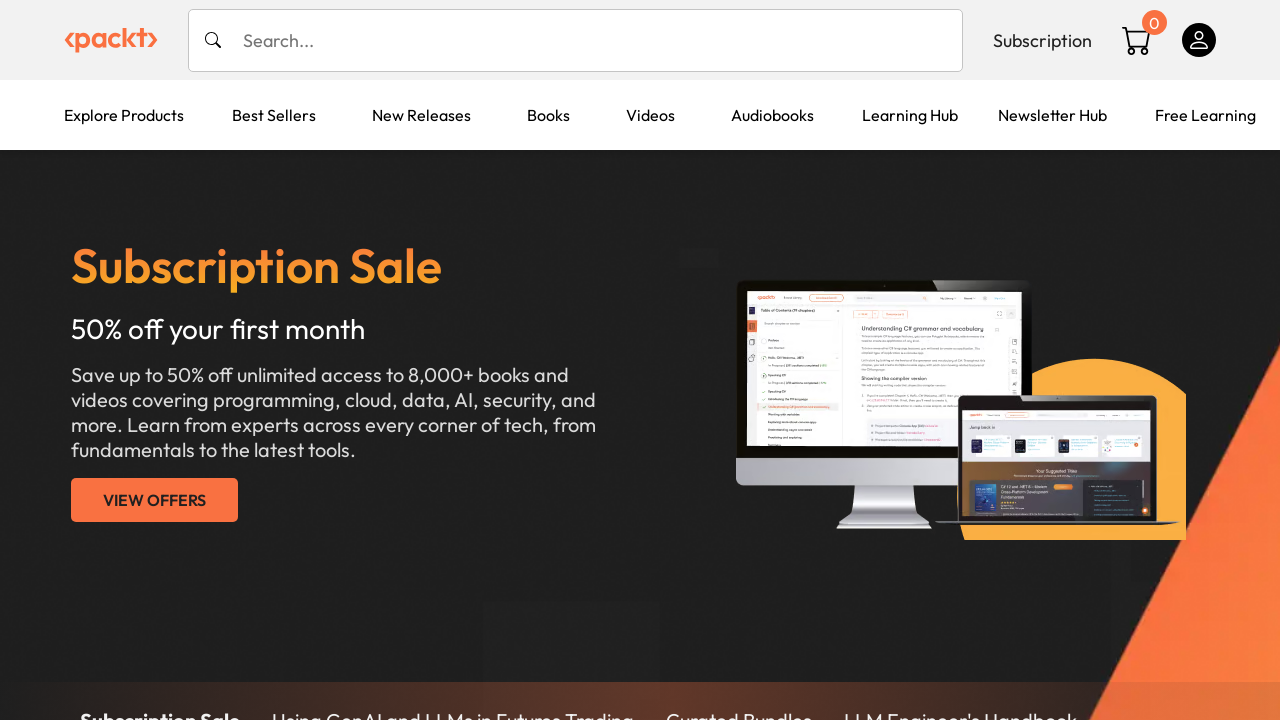

Filled search input with 'Testing time machines' on input[type='search'], input[name='search'], input[placeholder*='Search'] >> nth=
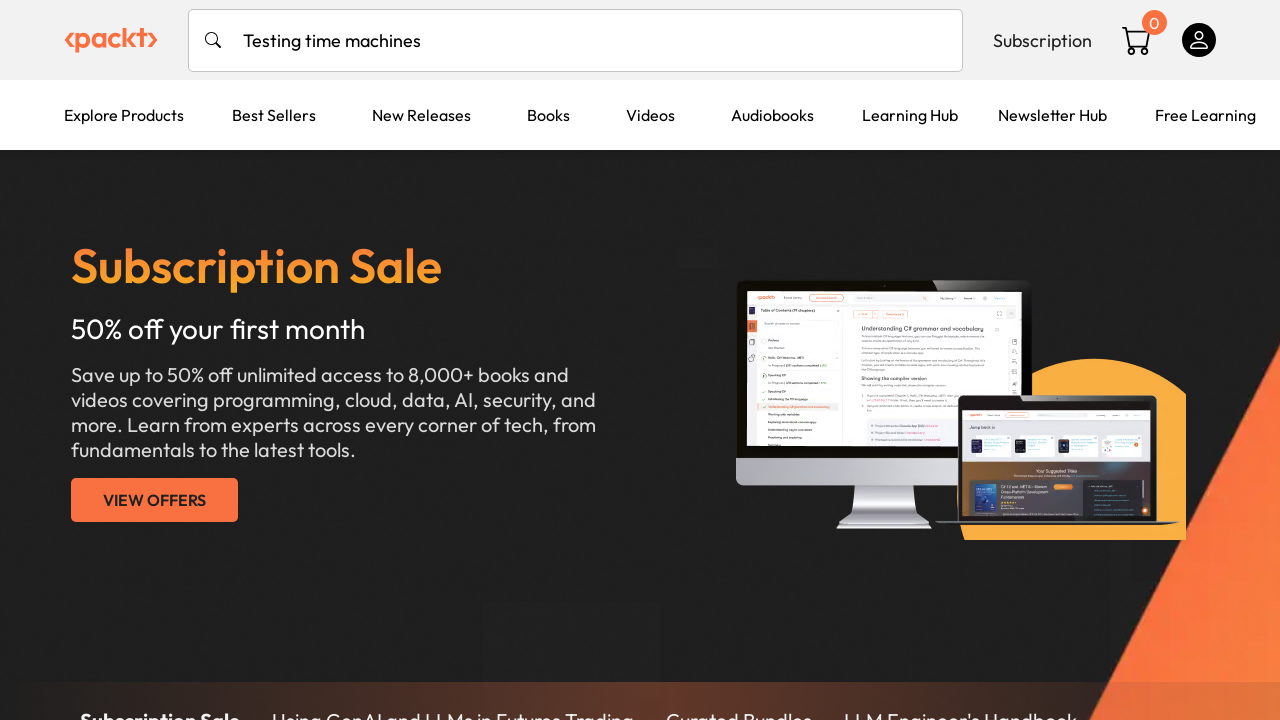

Pressed Enter to submit search query on input[type='search'], input[name='search'], input[placeholder*='Search'] >> nth=
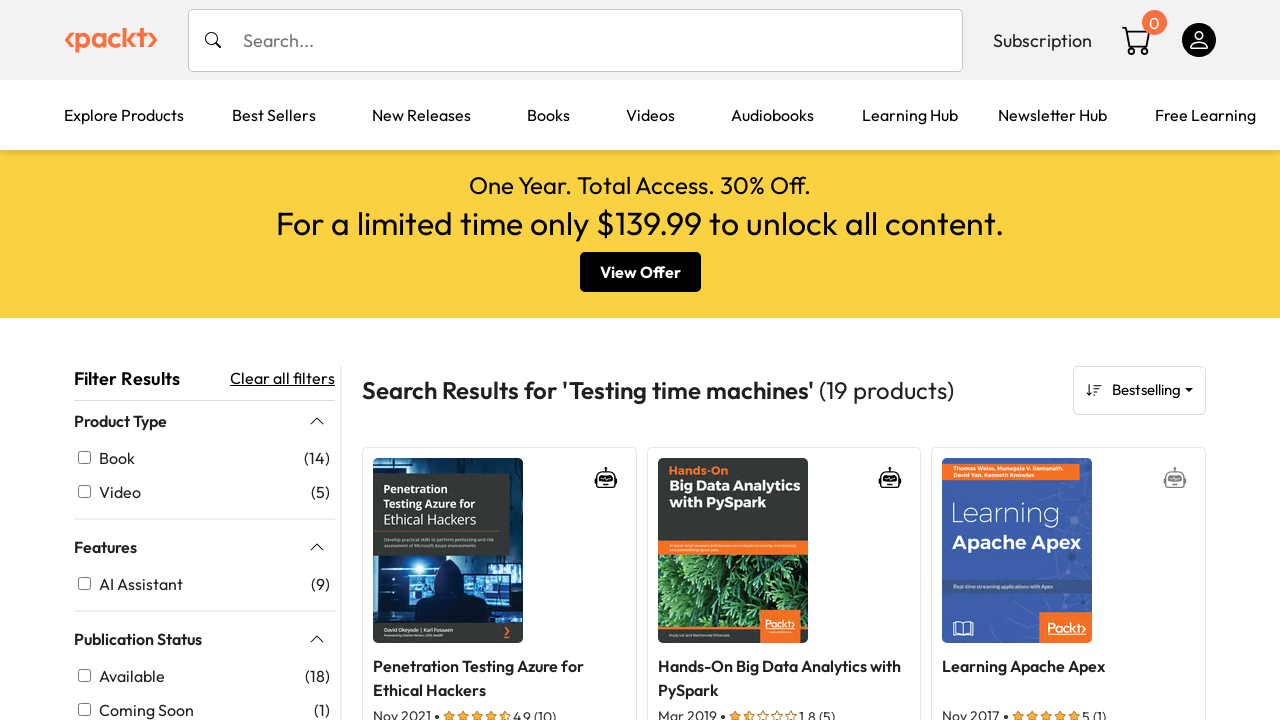

Clicked on search result link containing 'achine' at (499, 435) on a:has-text('achine')
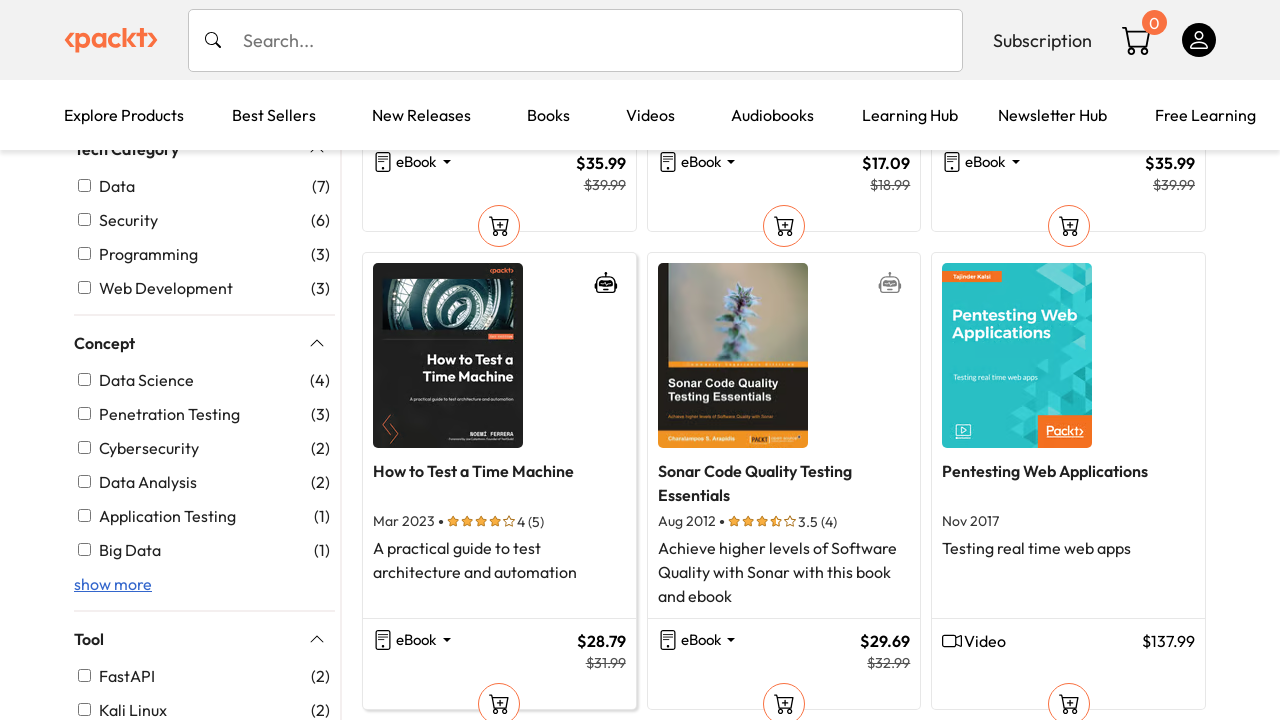

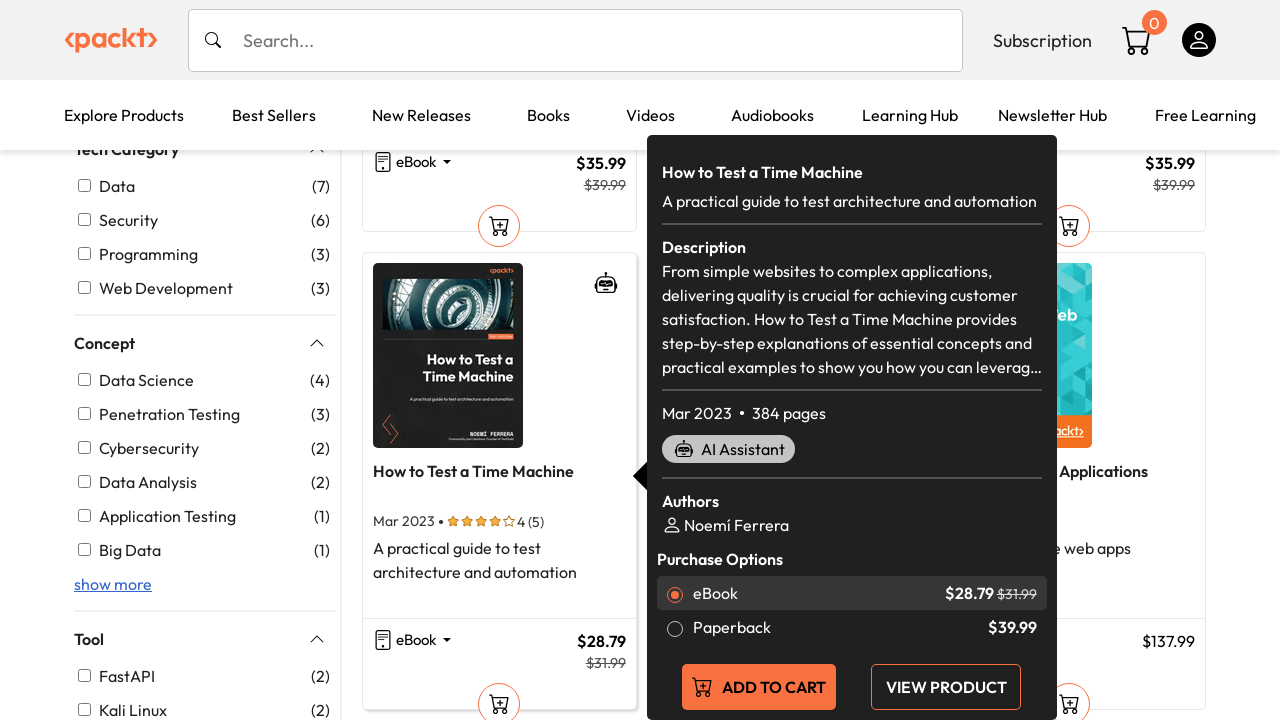